Tests checkbox functionality by clicking on two checkboxes to toggle their states

Starting URL: https://the-internet.herokuapp.com/checkboxes

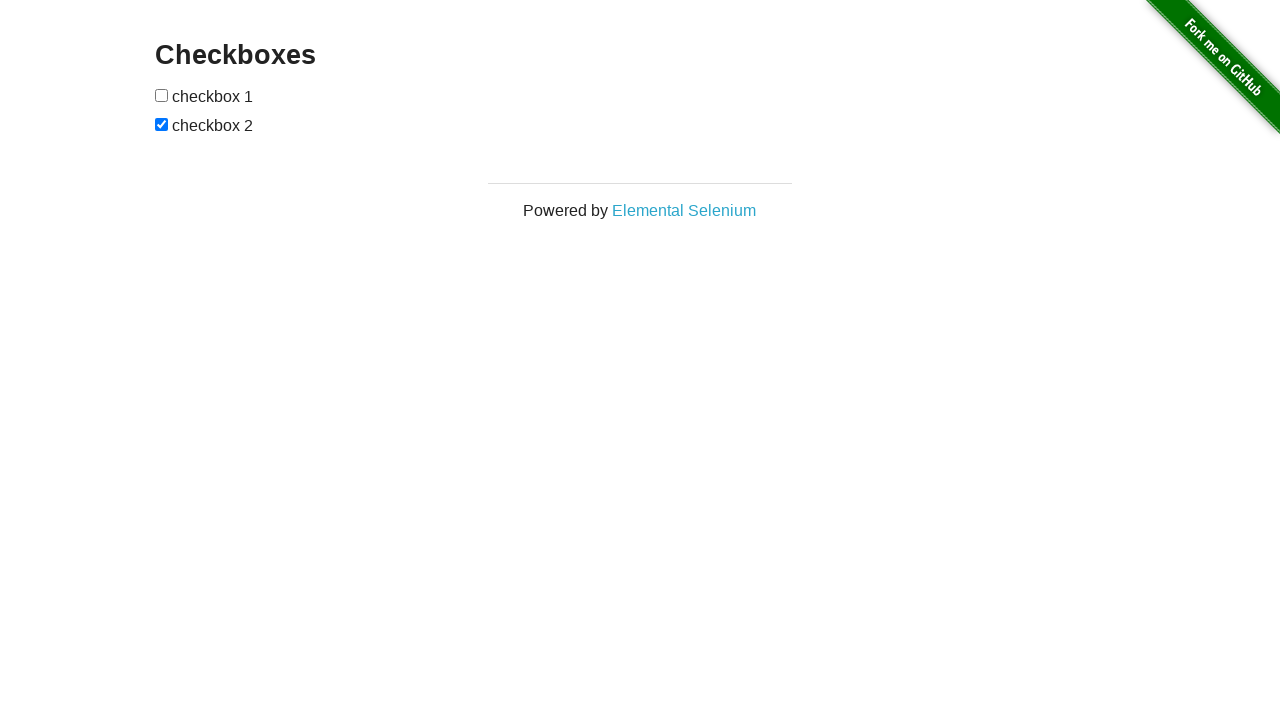

Clicked first checkbox to toggle its state at (162, 95) on xpath=//form/input[1]
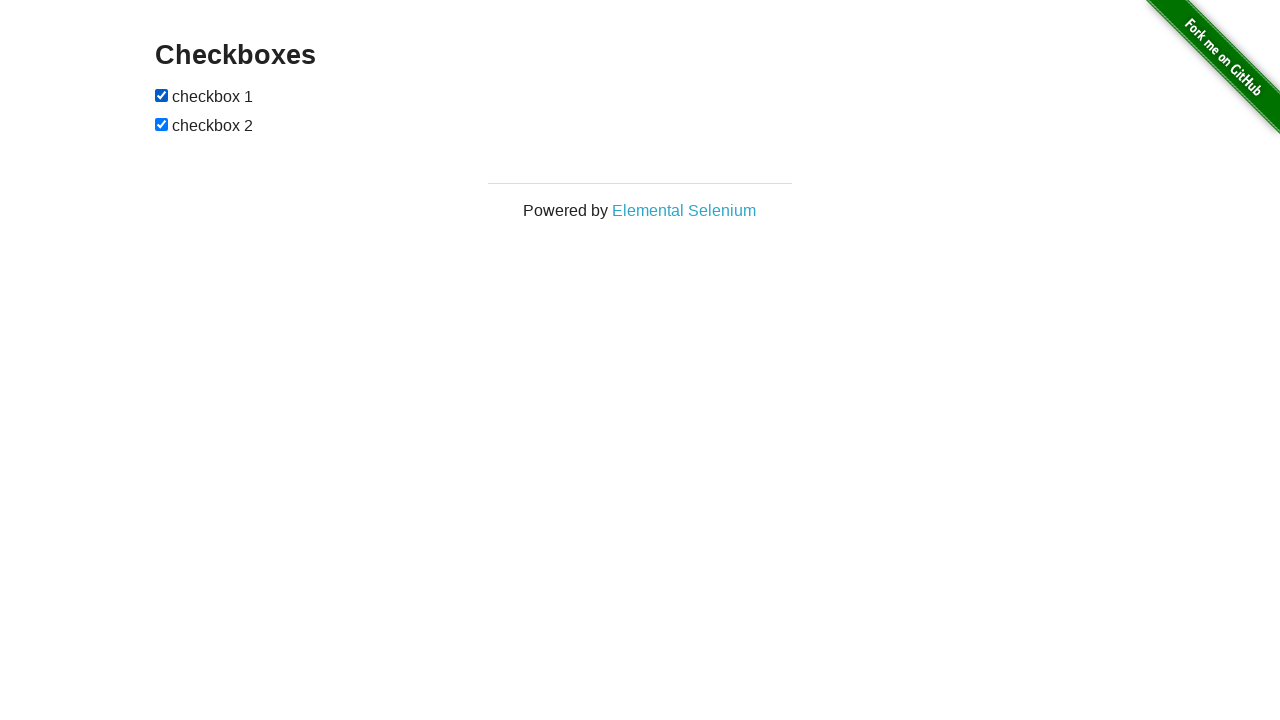

Clicked second checkbox to toggle its state at (162, 124) on xpath=//form/input[2]
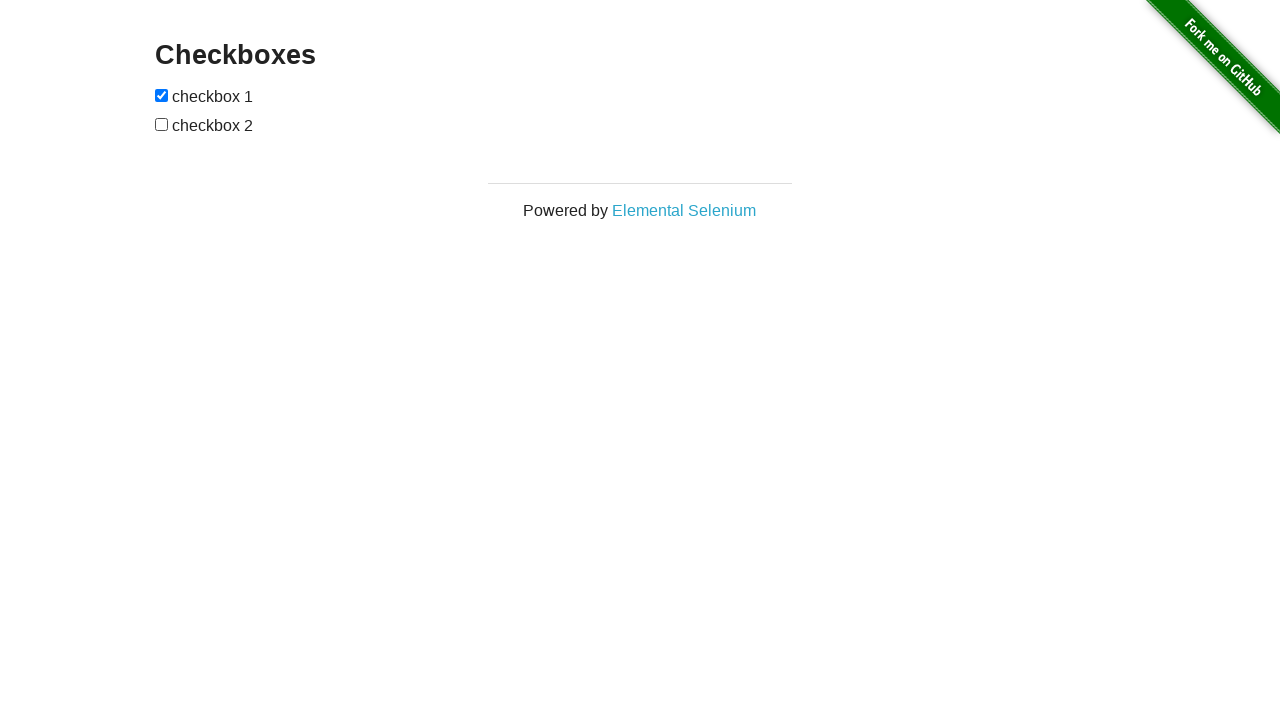

Verified first checkbox is selected
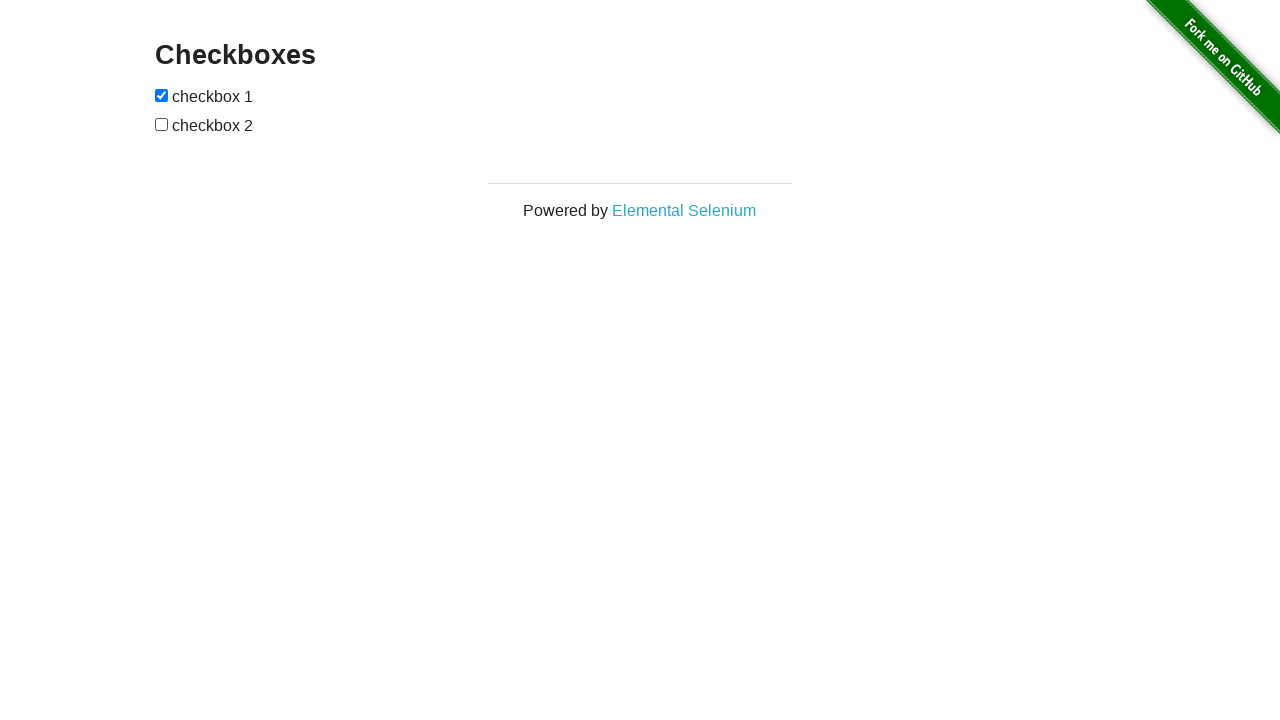

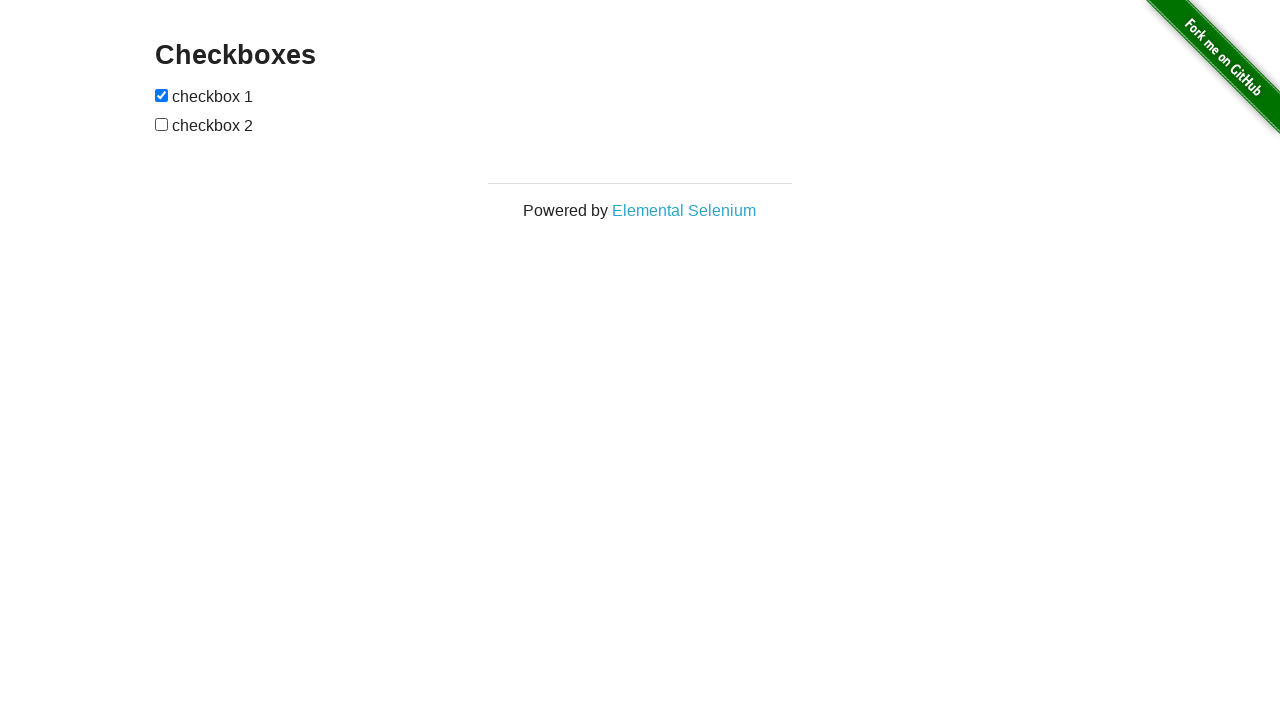